Navigates to a HYR Tutorials page and clicks on the first cell of a contact list table using XPath operators

Starting URL: https://www.hyrtutorials.com/p/add-padding-to-containers.html

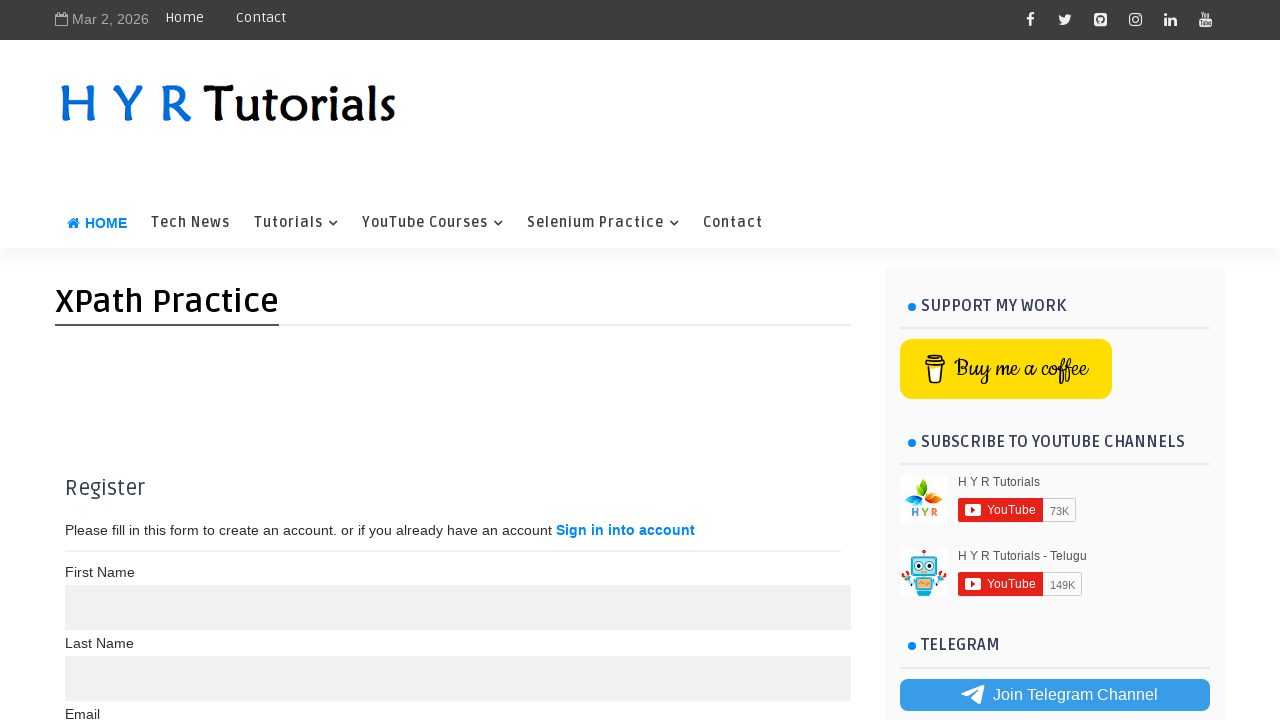

Navigated to HYR Tutorials page
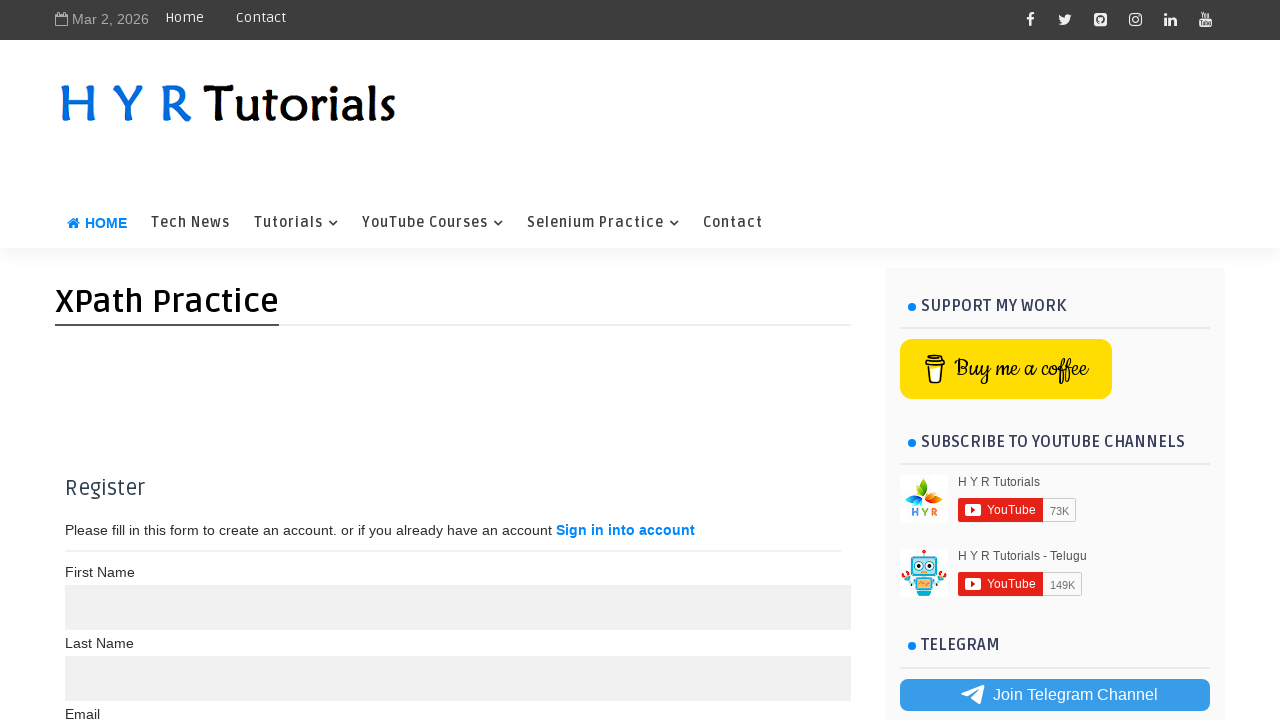

Clicked on the first cell of the contact list table using XPath operators at (107, 401) on (//table[@id='contactList']/tbody/tr/td)[1]
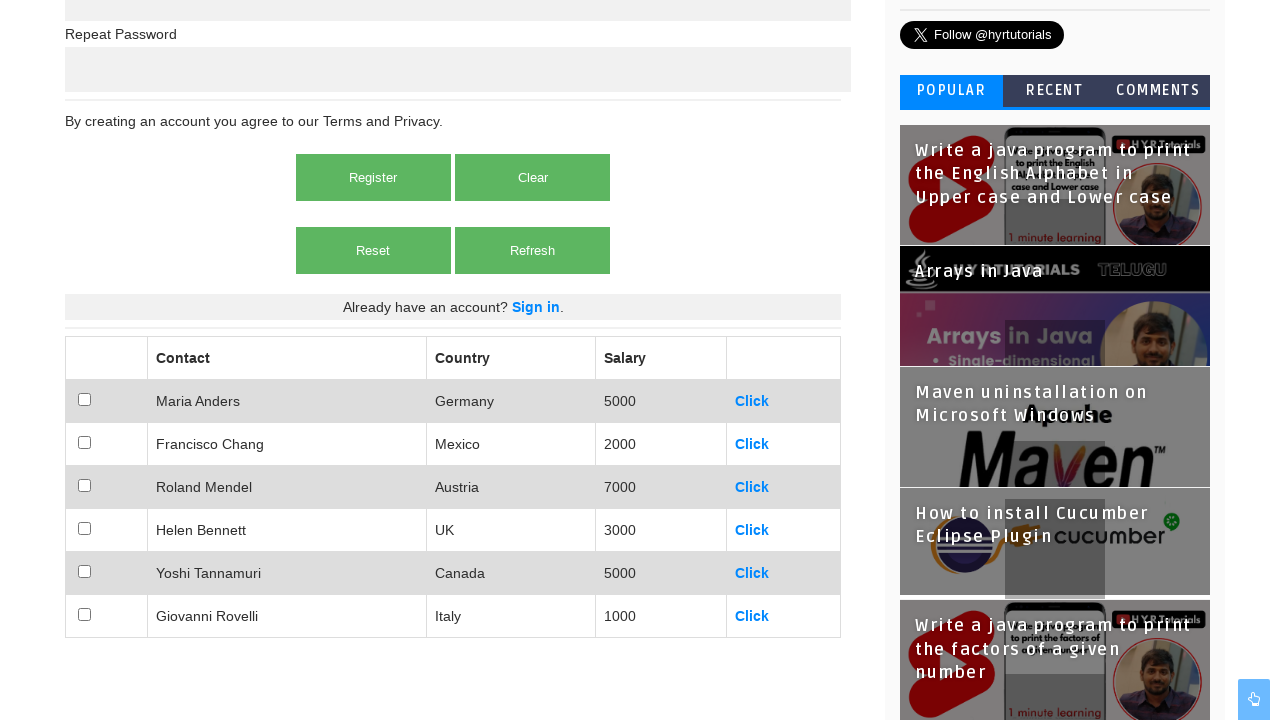

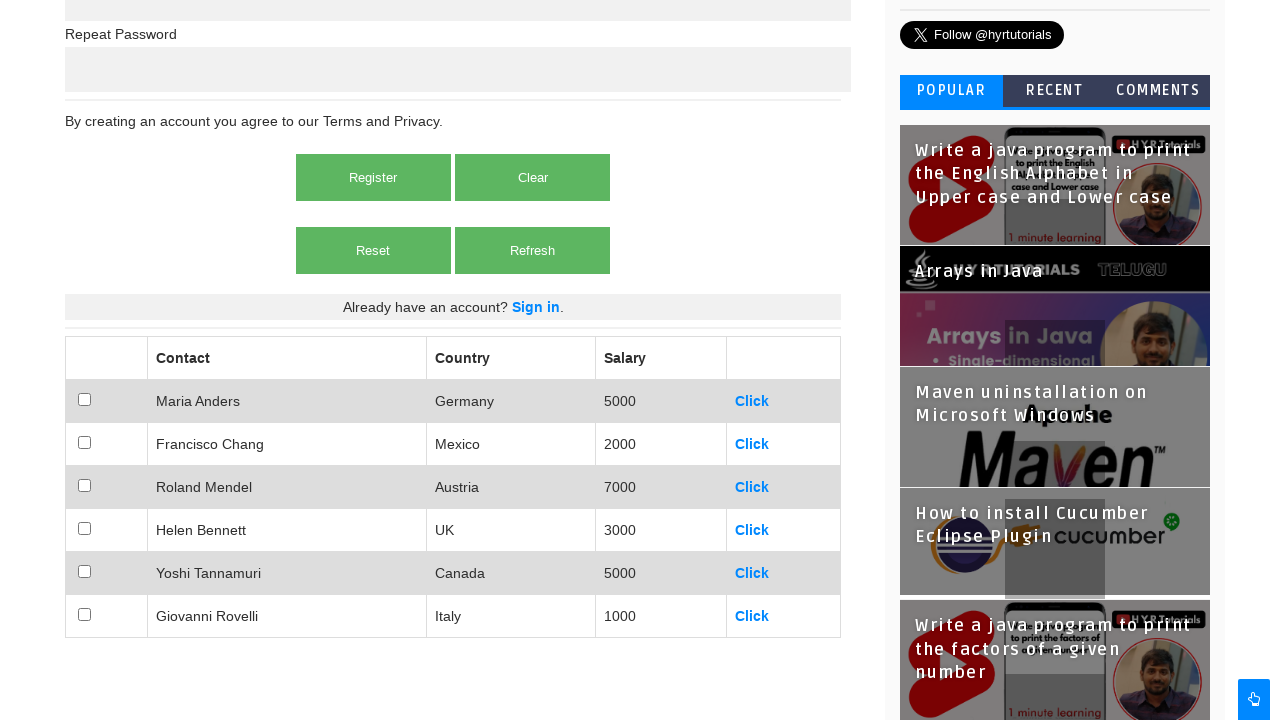